Tests injecting jQuery and jQuery Growl library into a page via JavaScript execution, then displays a growl notification message on the page.

Starting URL: http://the-internet.herokuapp.com

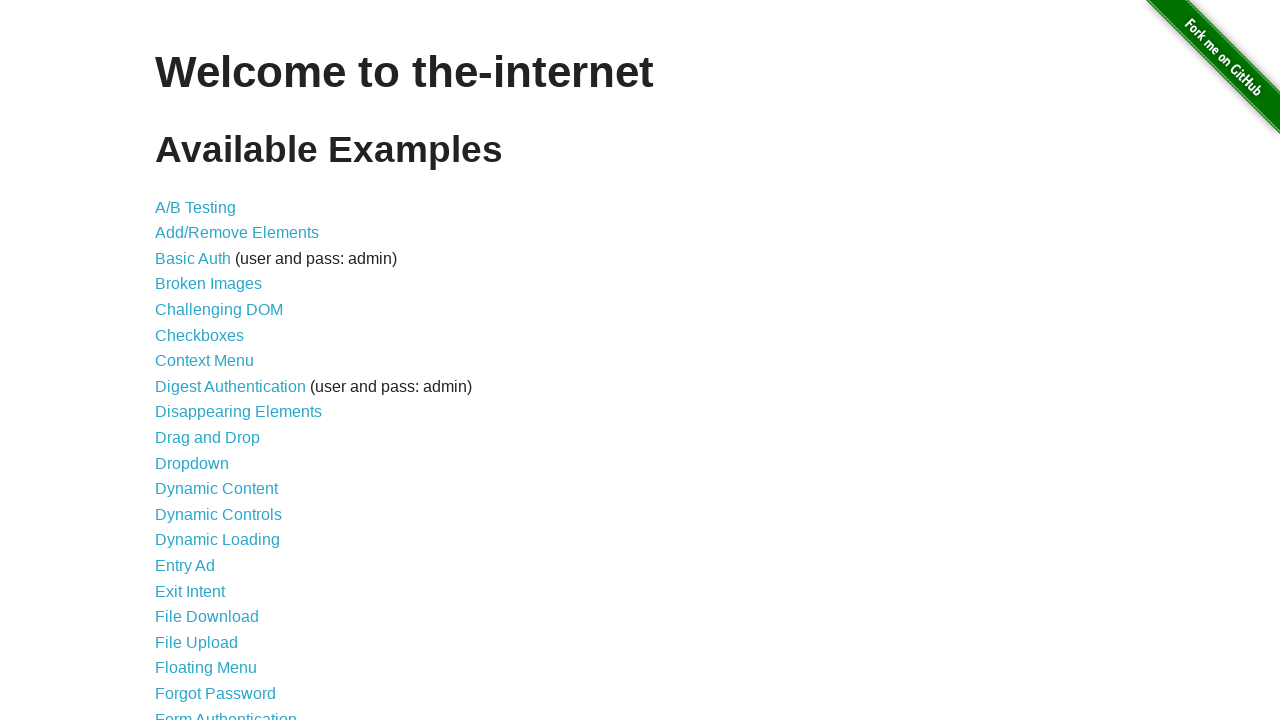

Checked for jQuery on page and injected it if not present
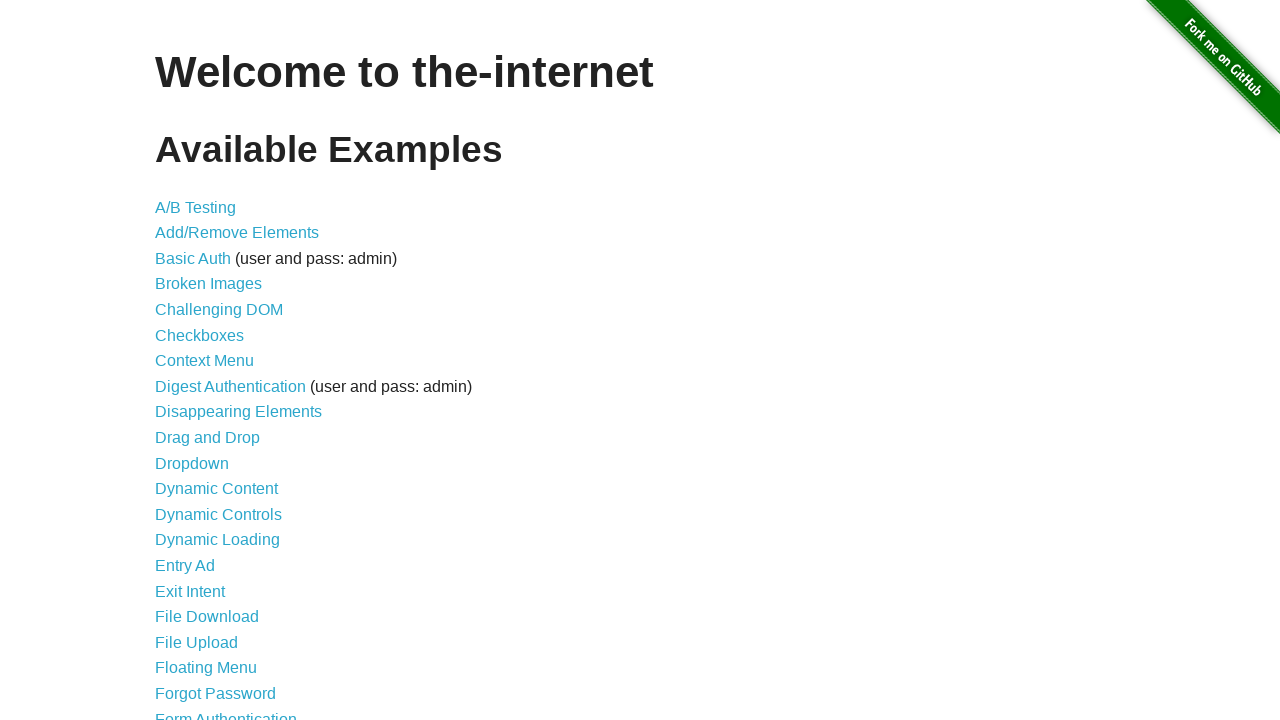

jQuery library loaded successfully
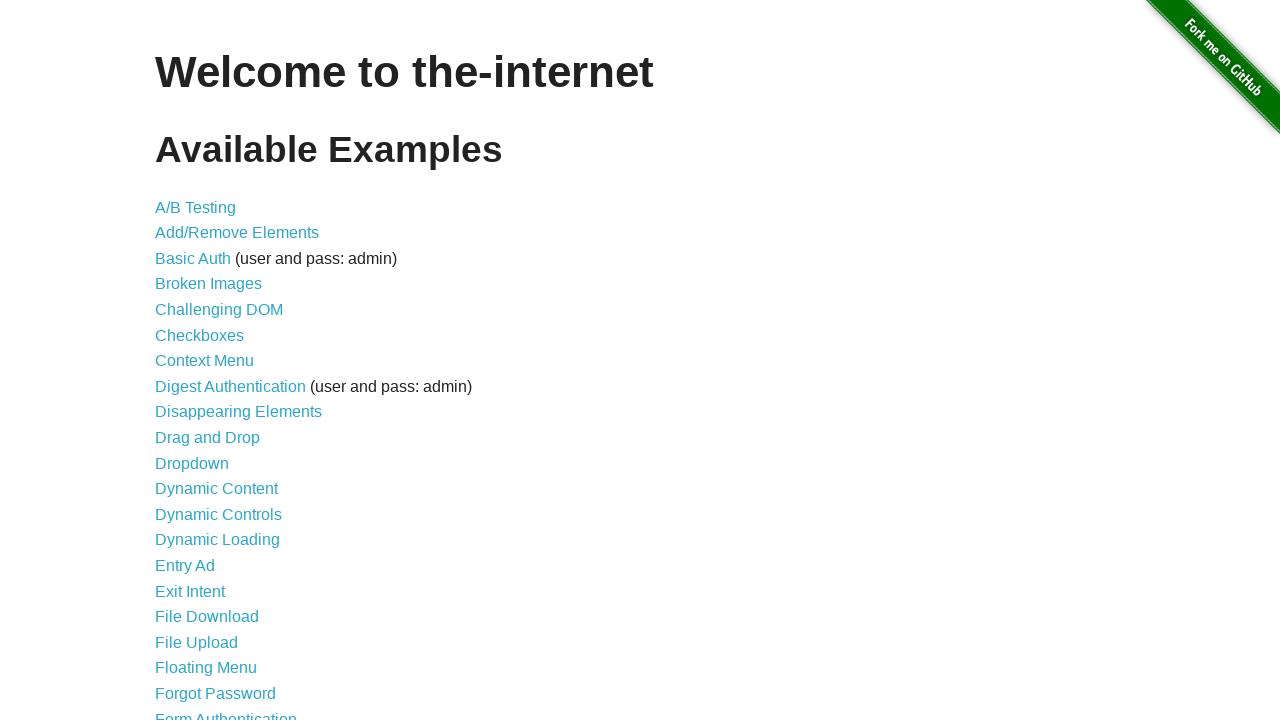

Injected jQuery Growl library script
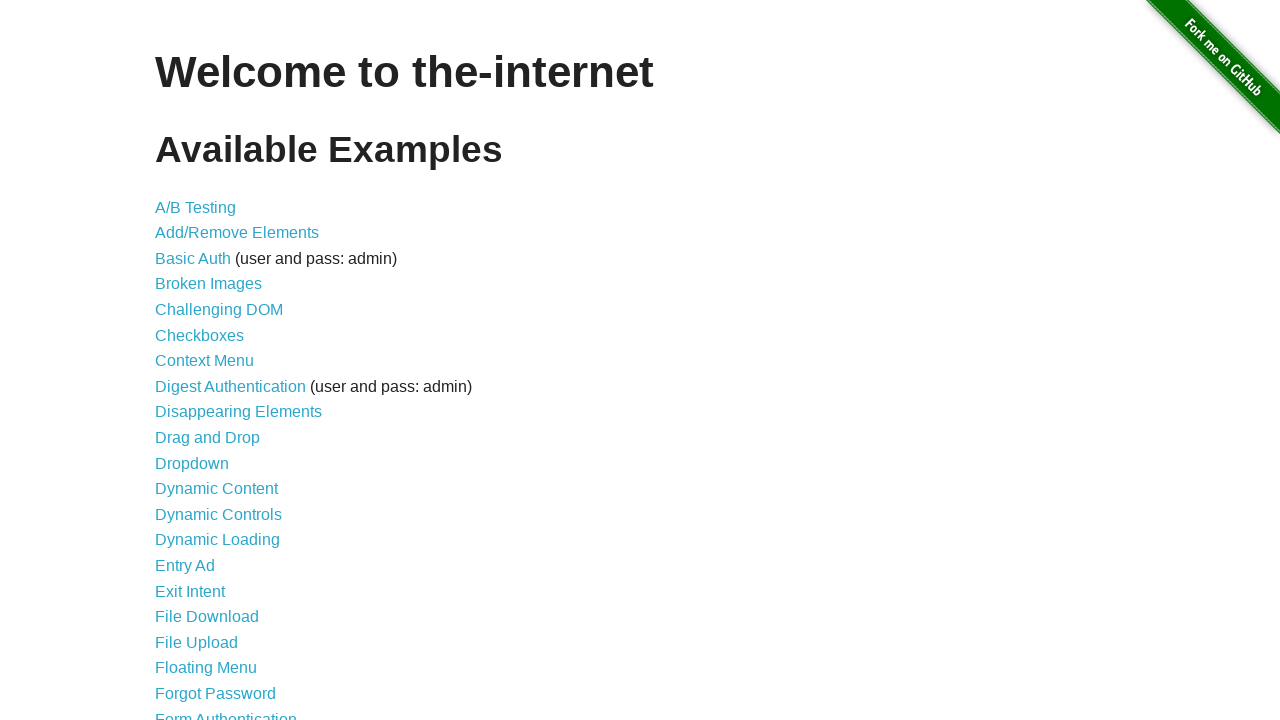

Added jQuery Growl CSS styles to page
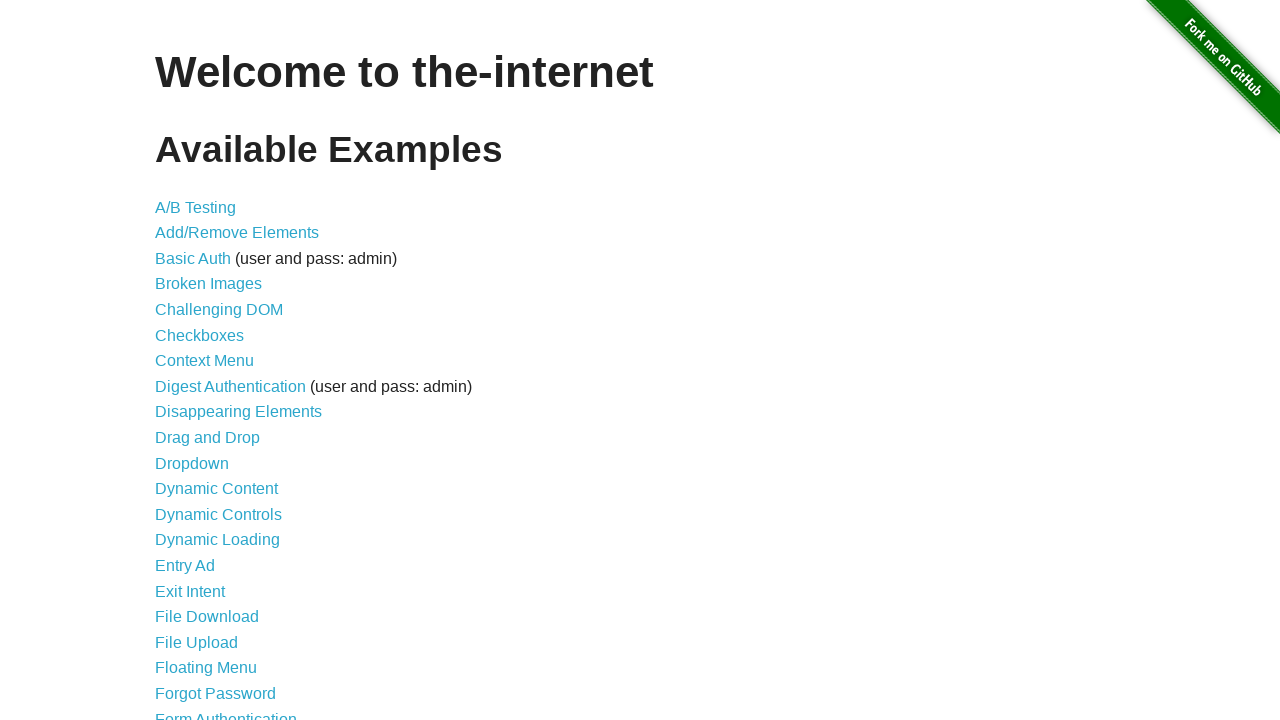

jQuery Growl library loaded and ready
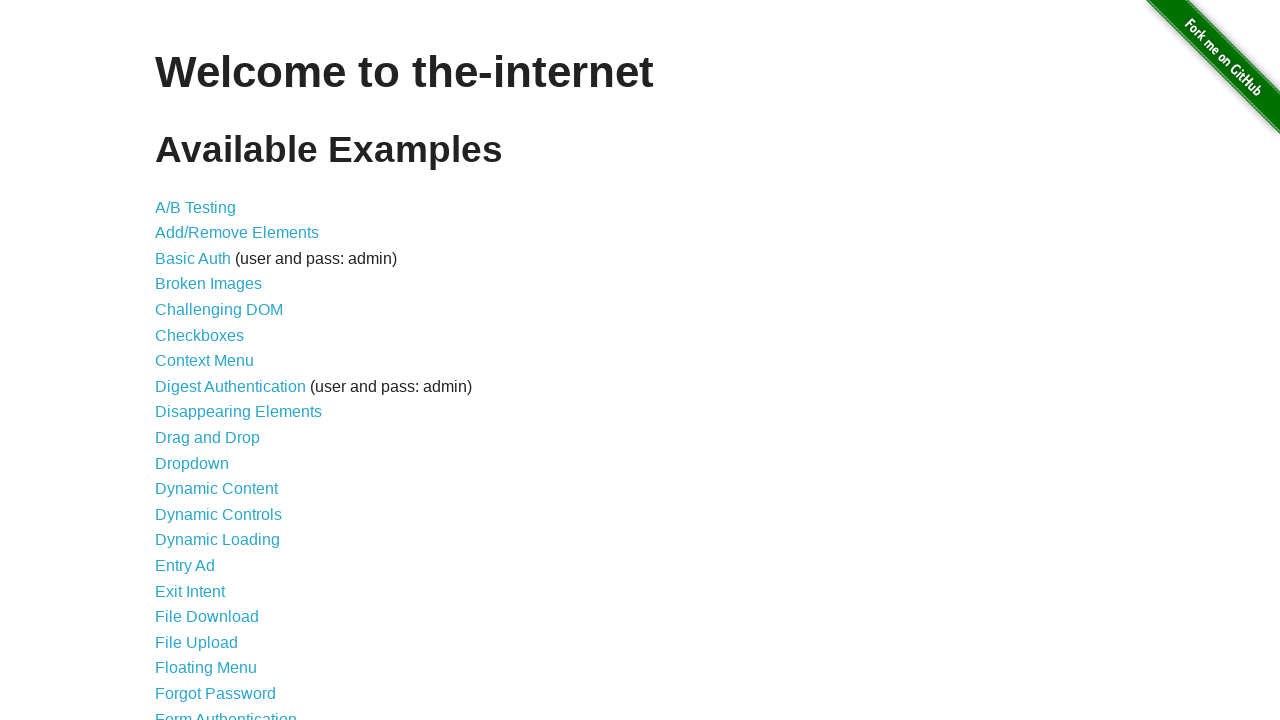

Displayed growl notification with title 'GET' and message '/'
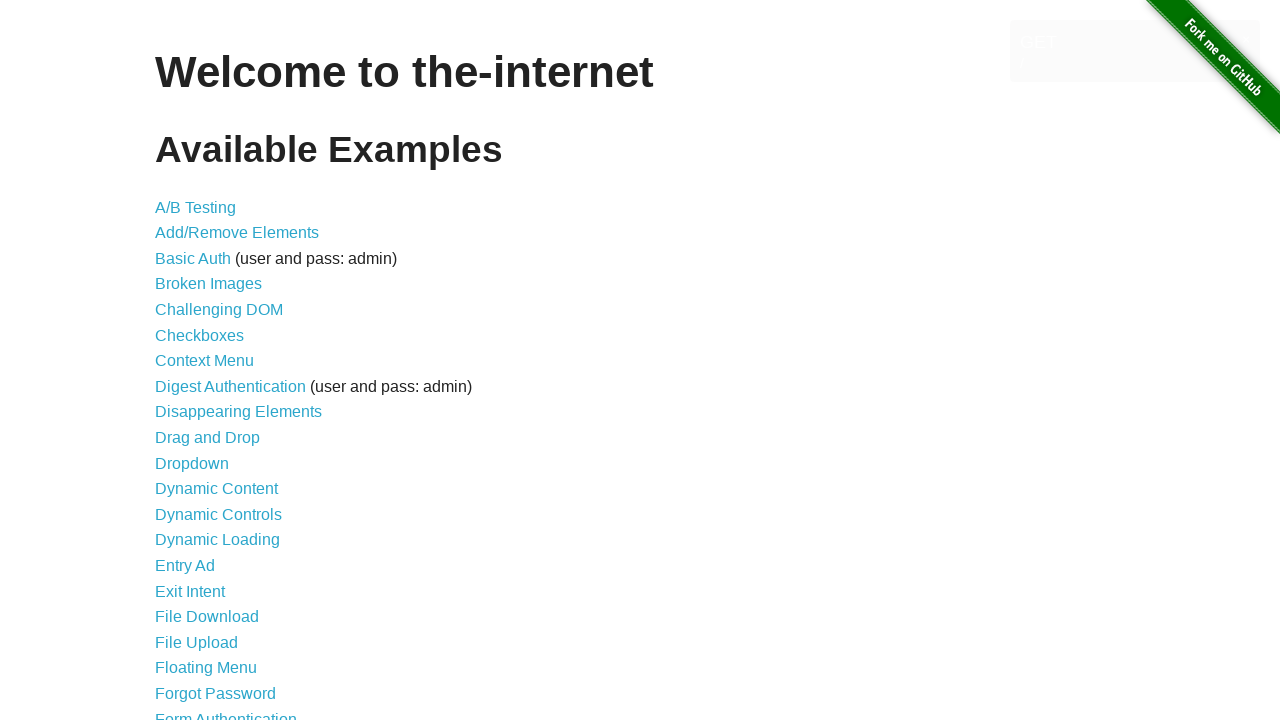

Growl notification message element is visible on page
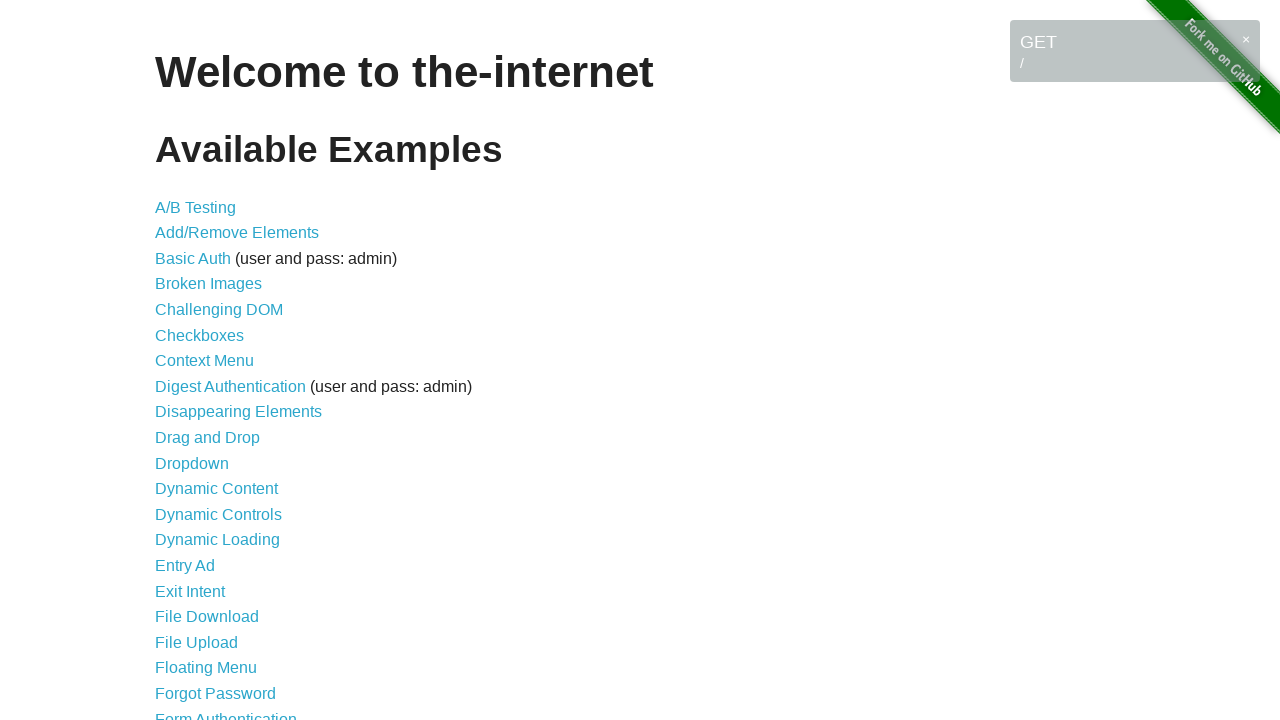

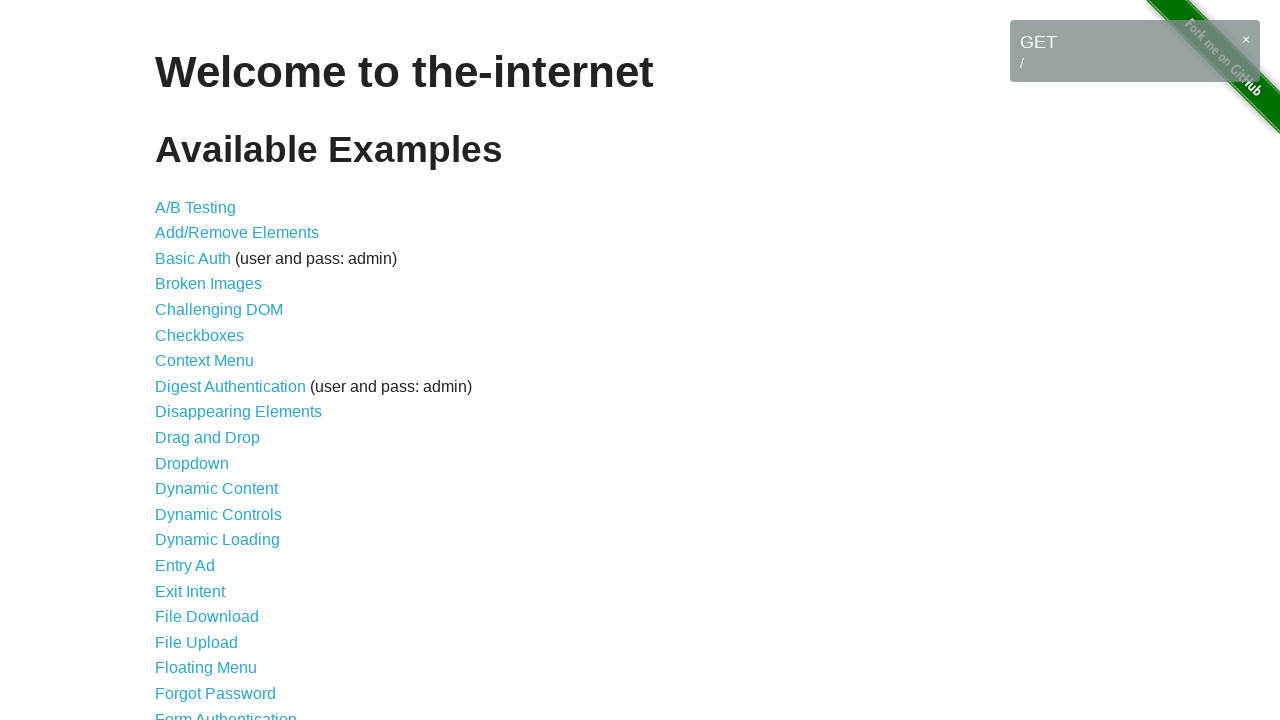